Tests that specific Finnish text content appears on multiple pages of the Frisor Saxe website, including business name, contact info, and address.

Starting URL: https://ntig-uppsala.github.io/Frisor-Saxe/index-fi.html

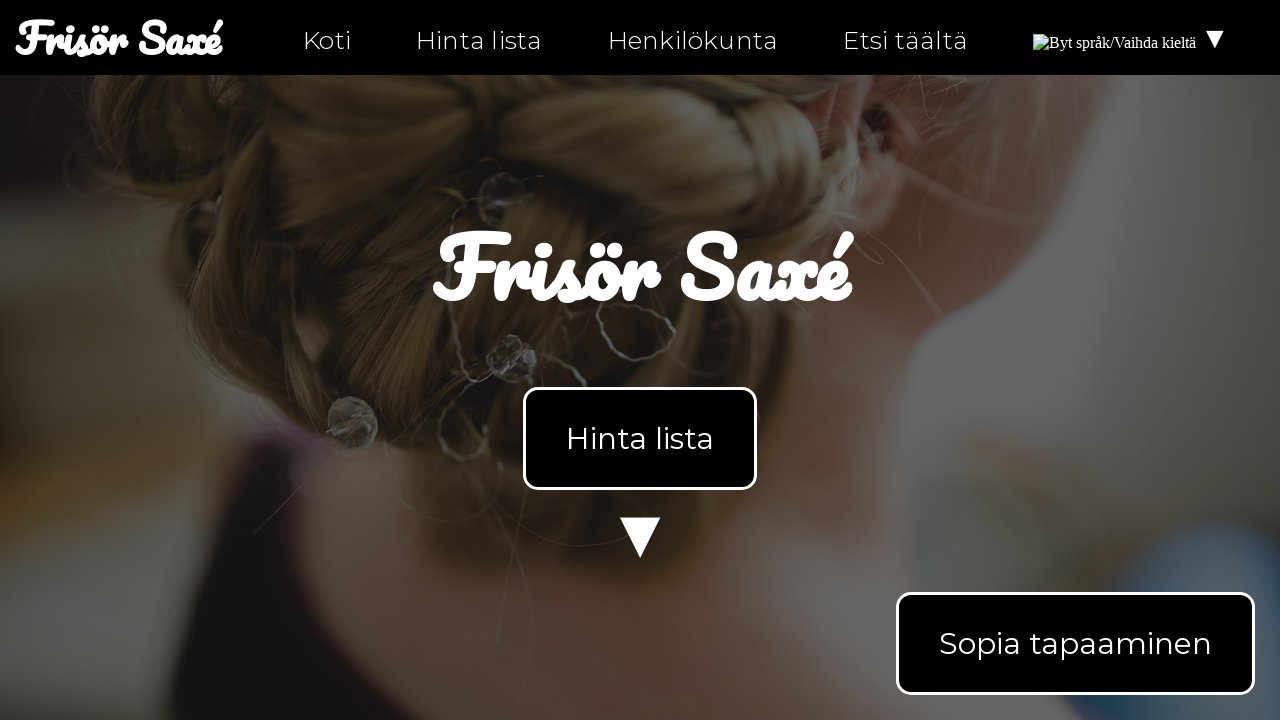

Waited for body element to load on index-fi.html
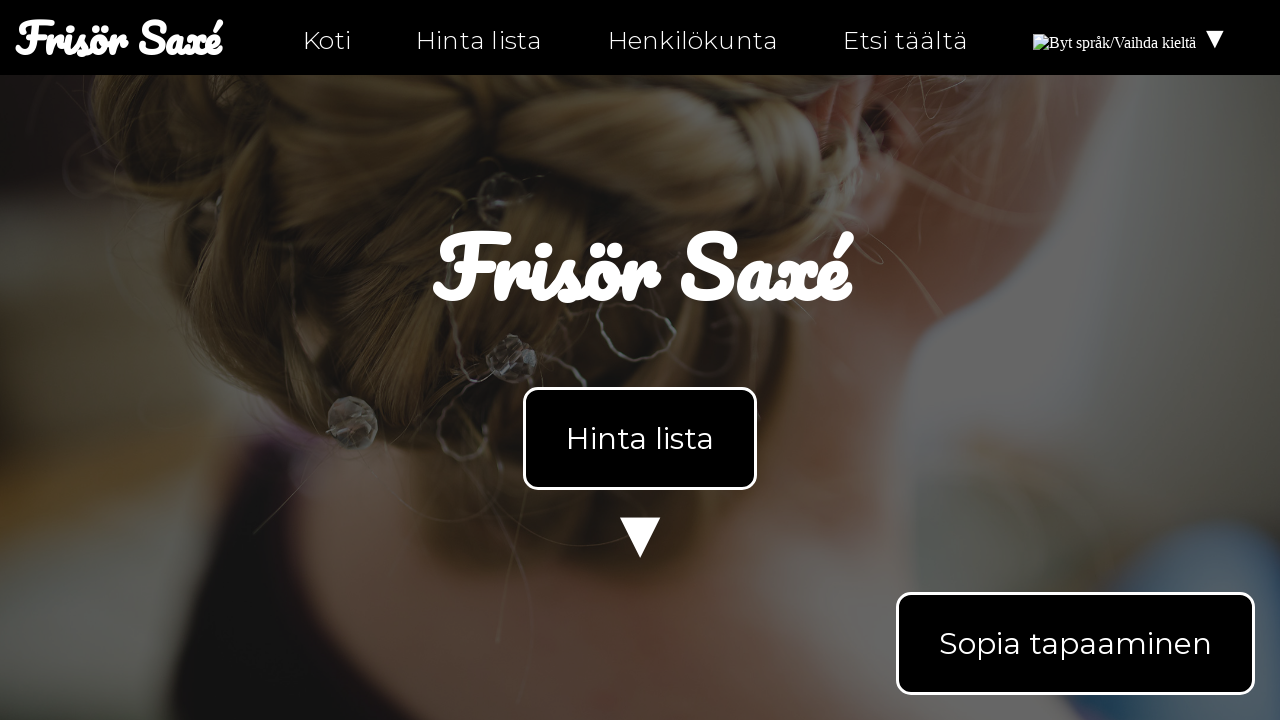

Retrieved body text content from index-fi.html
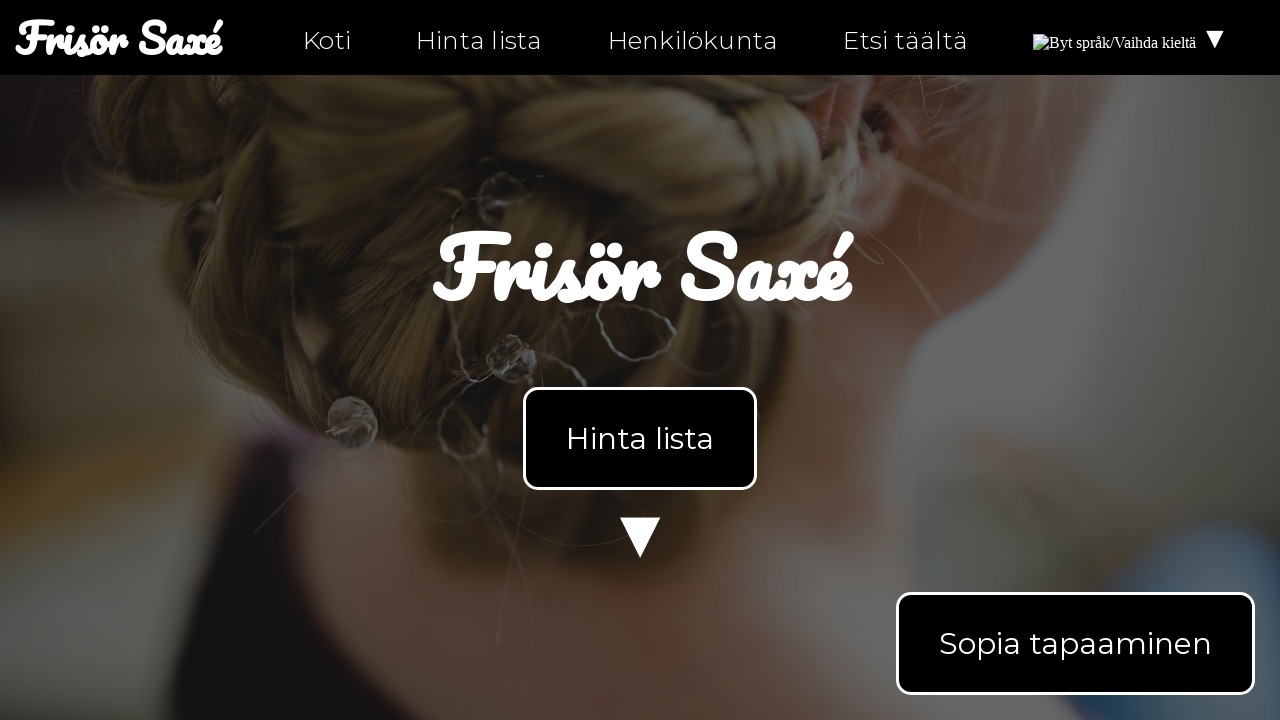

Verified 'Frisör Saxé' business name appears on index-fi.html
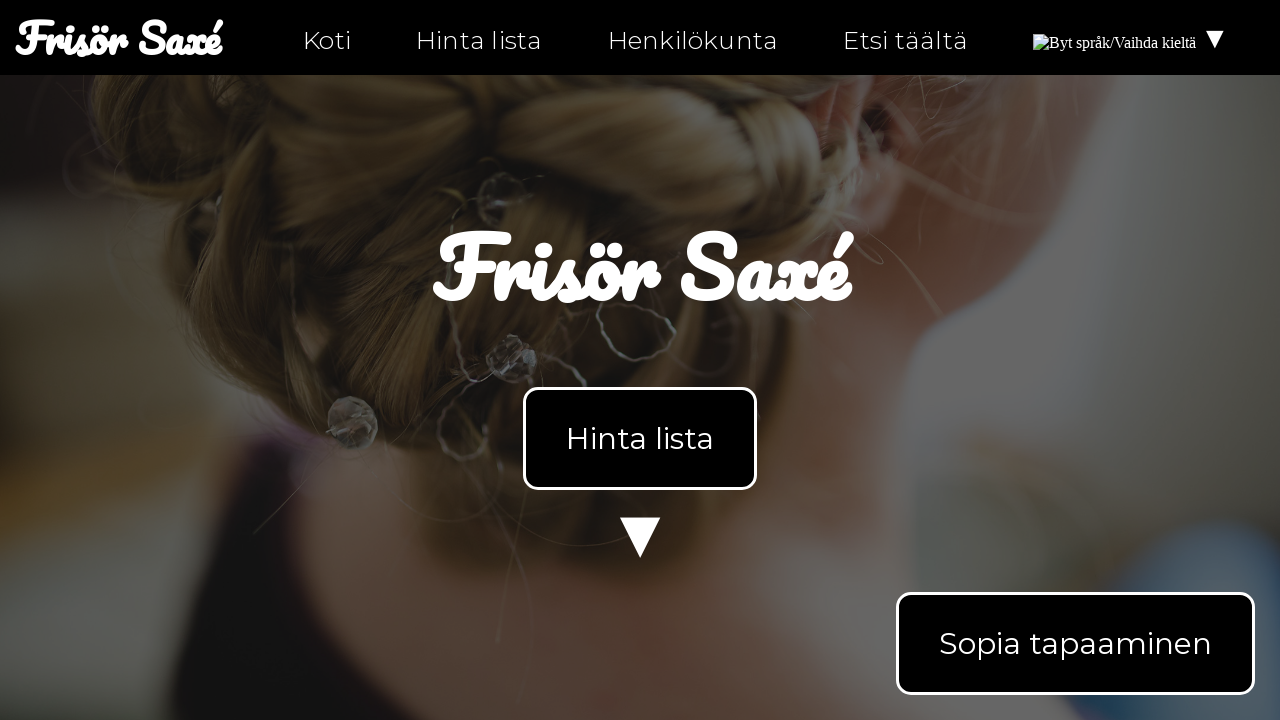

Verified 'Aukijat' (opening hours) text appears on index-fi.html
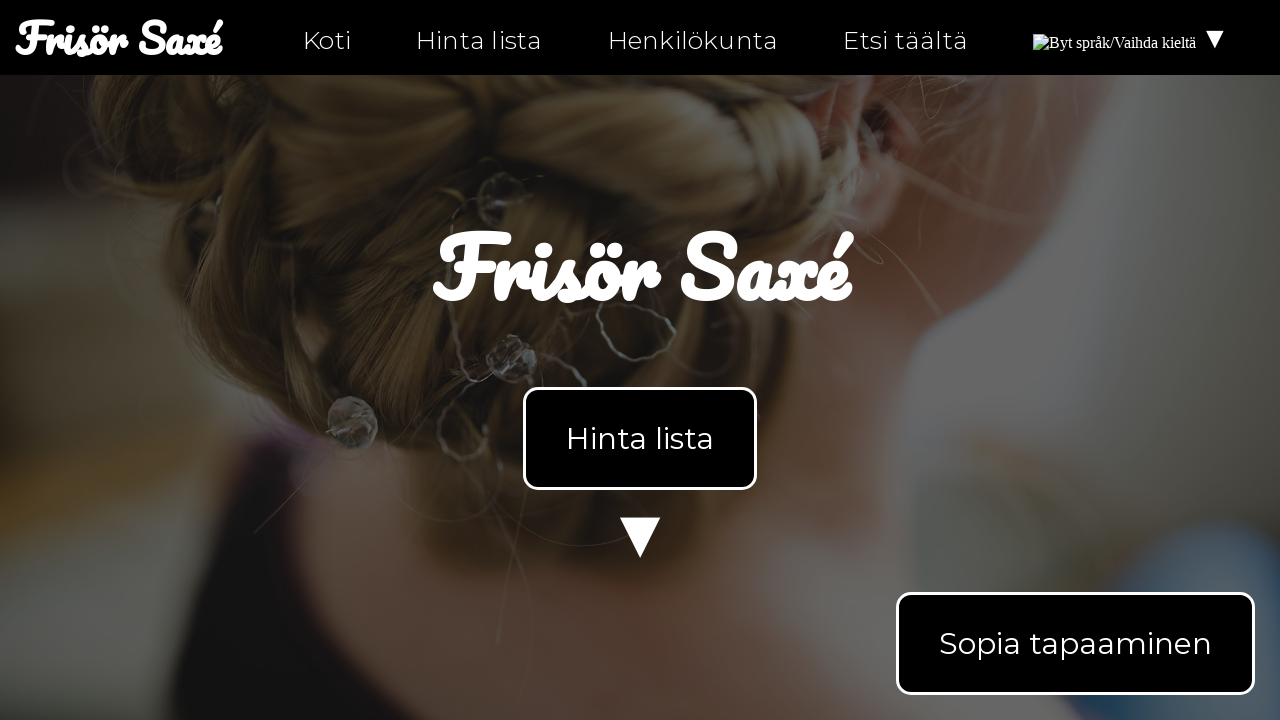

Verified phone number '0630-555-555' appears on index-fi.html
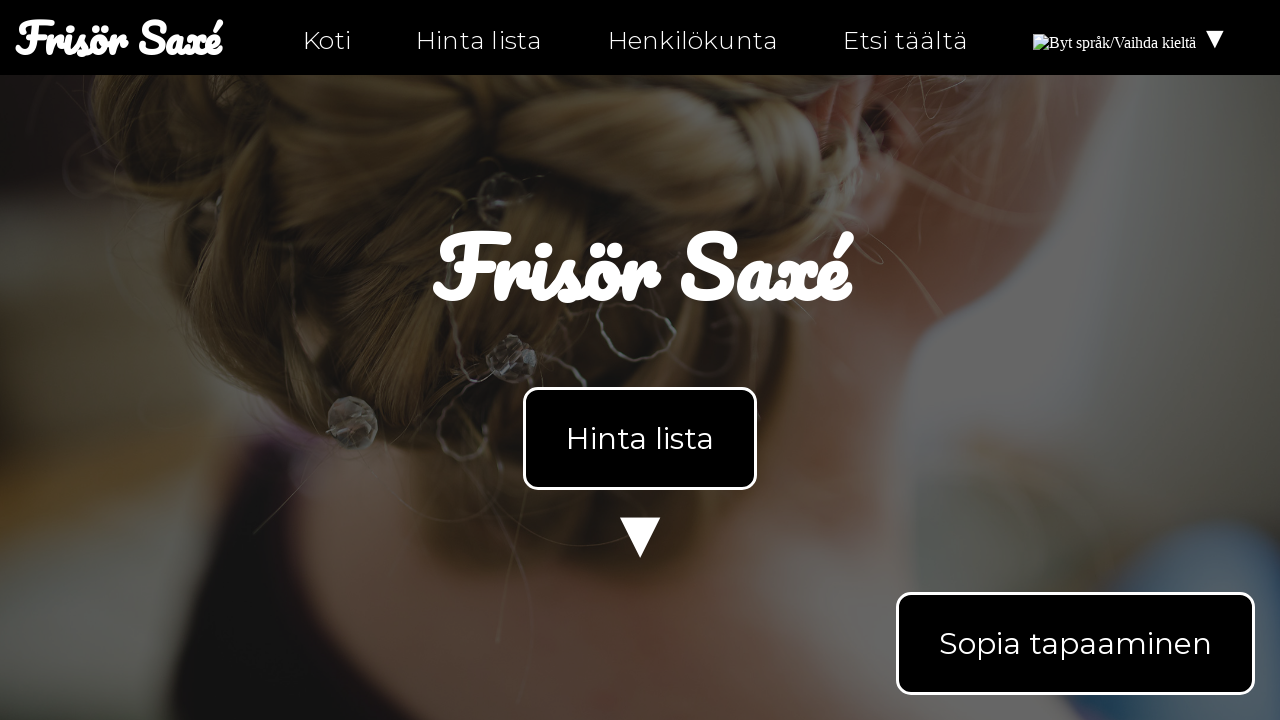

Navigated to personal-fi.html
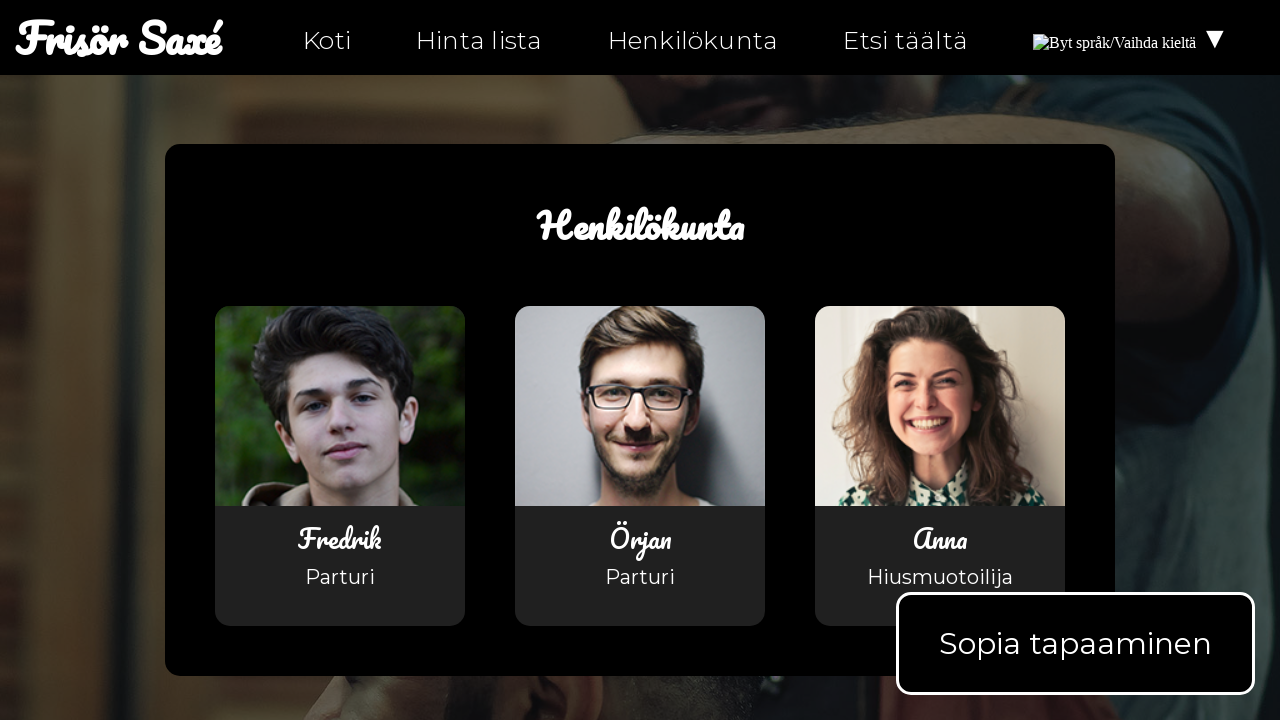

Retrieved body text content from personal-fi.html
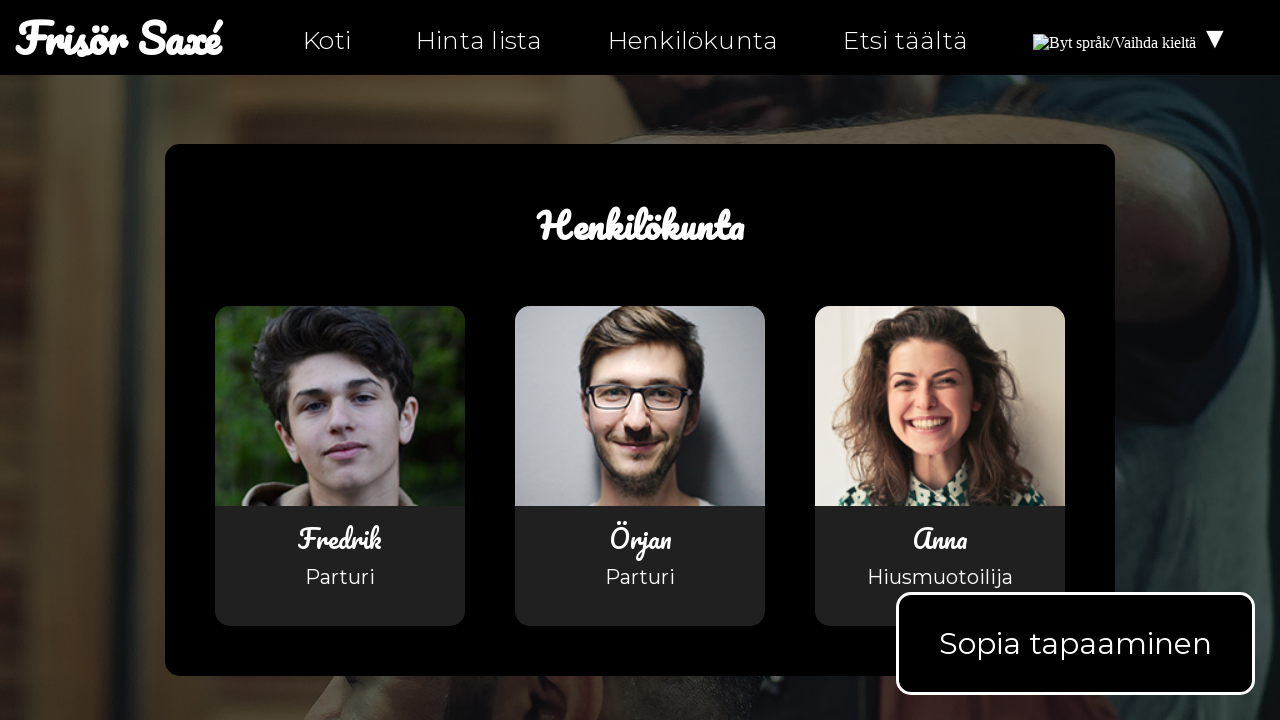

Verified 'Frisör Saxé' business name appears on personal-fi.html
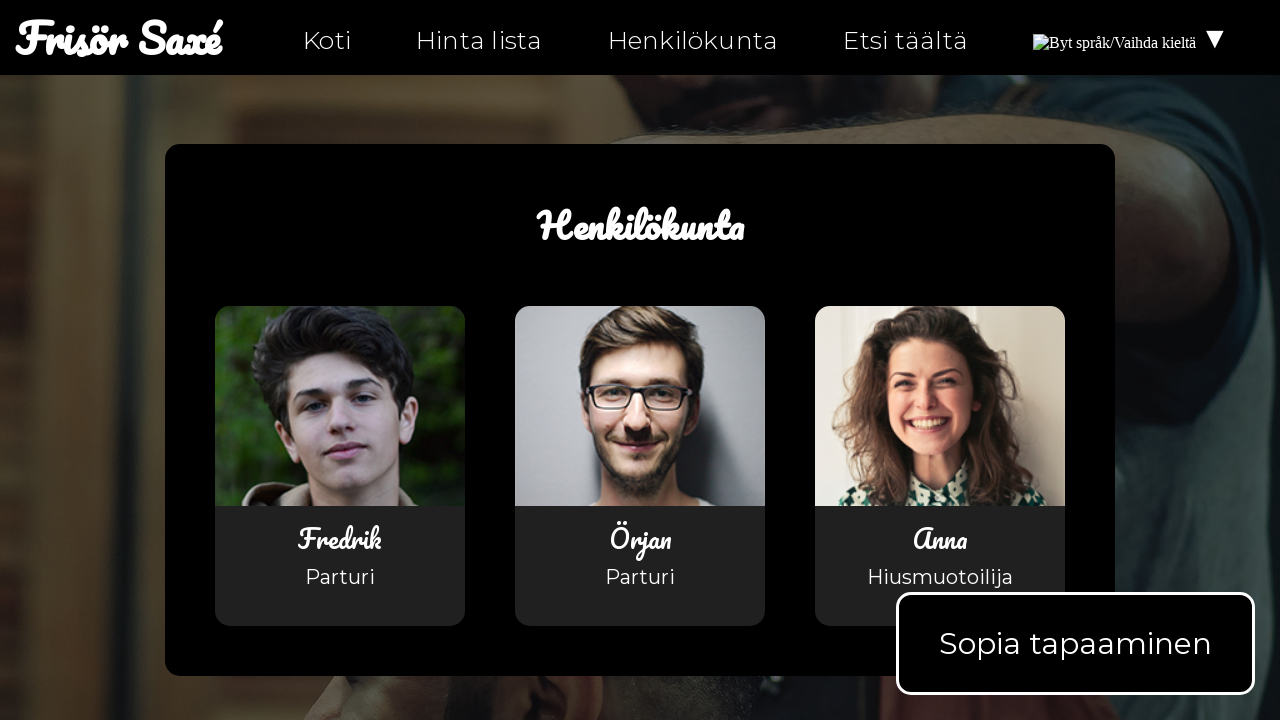

Verified 'Etsi täältä' (search here) text appears on personal-fi.html
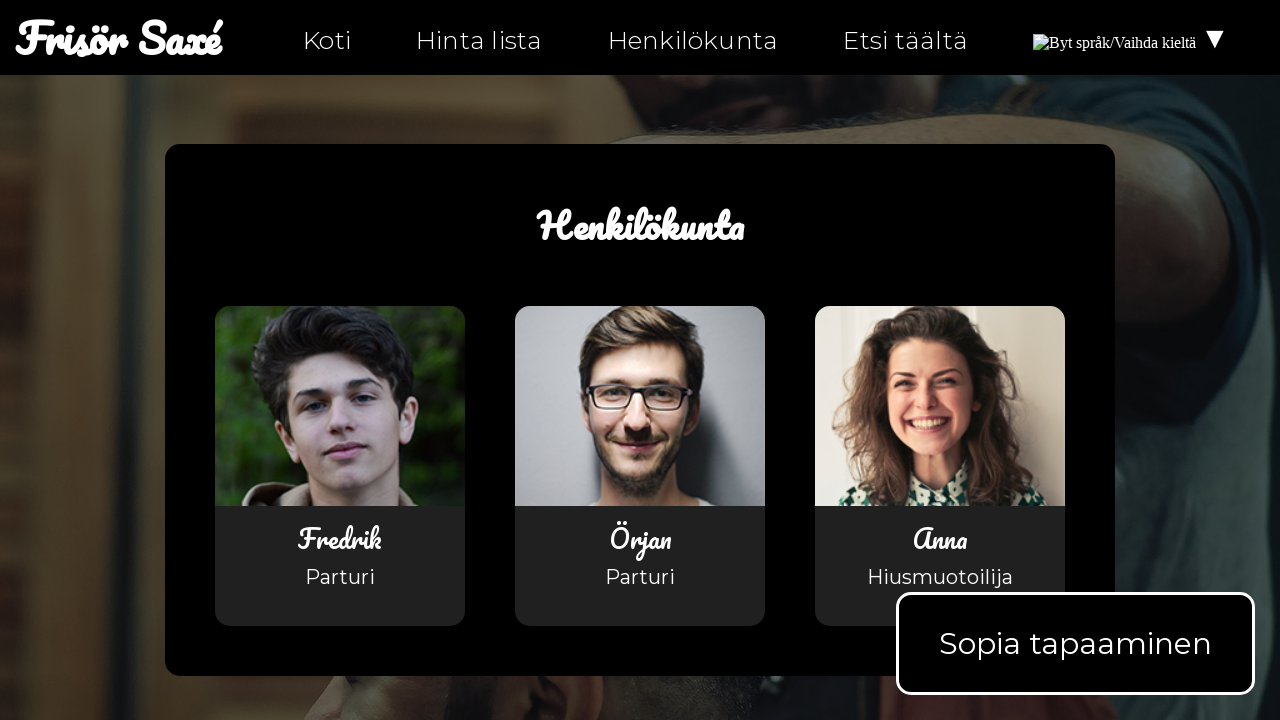

Navigated to hitta-hit-fi.html
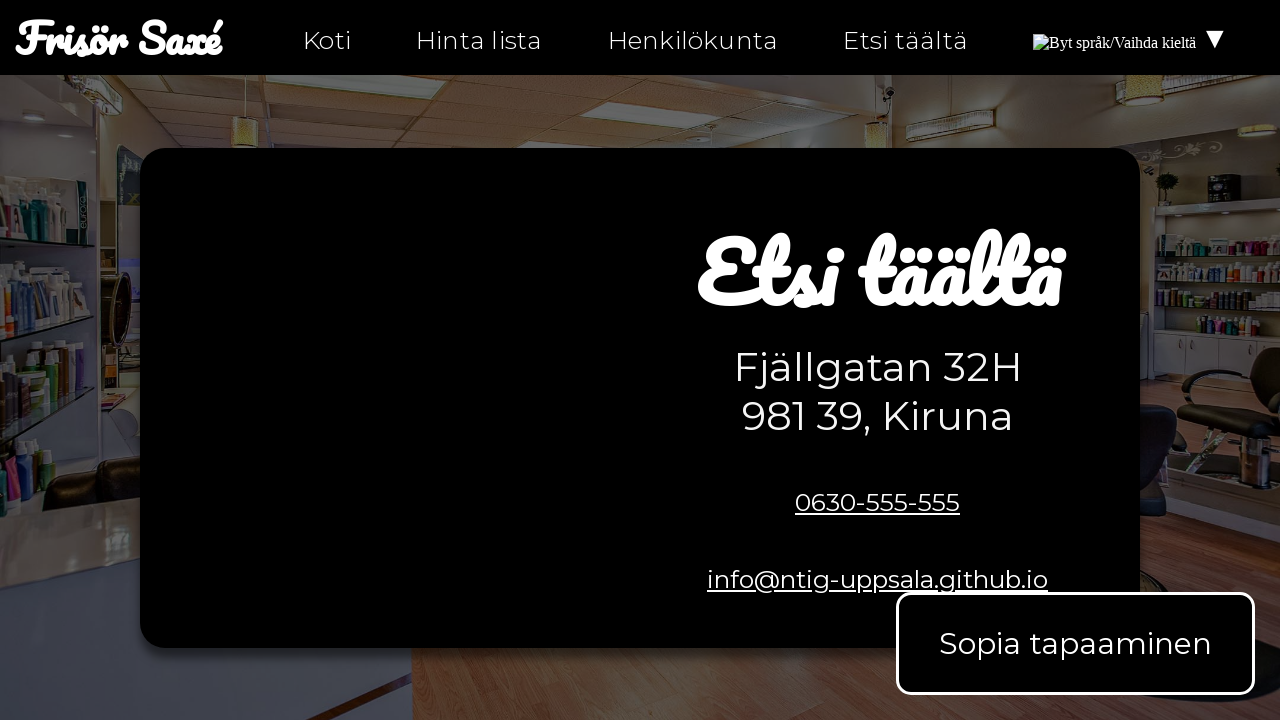

Retrieved body text content from hitta-hit-fi.html
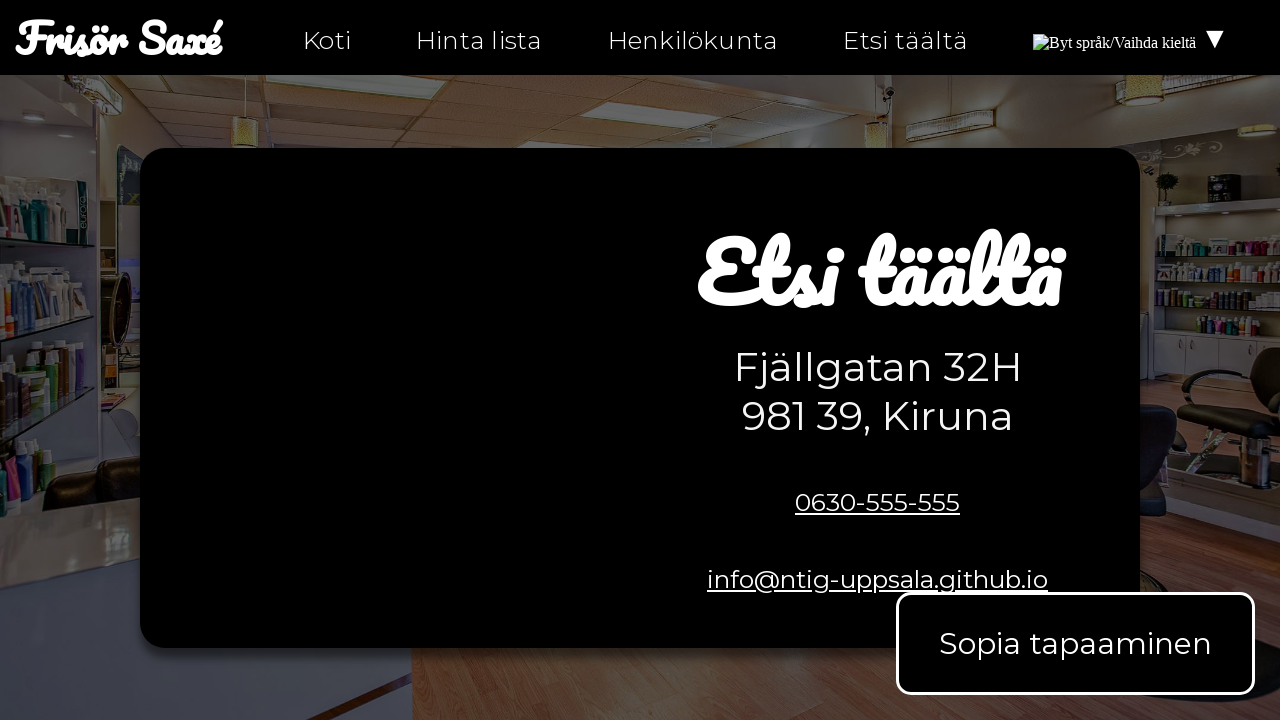

Verified address 'Fjällgatan 32H' appears on hitta-hit-fi.html
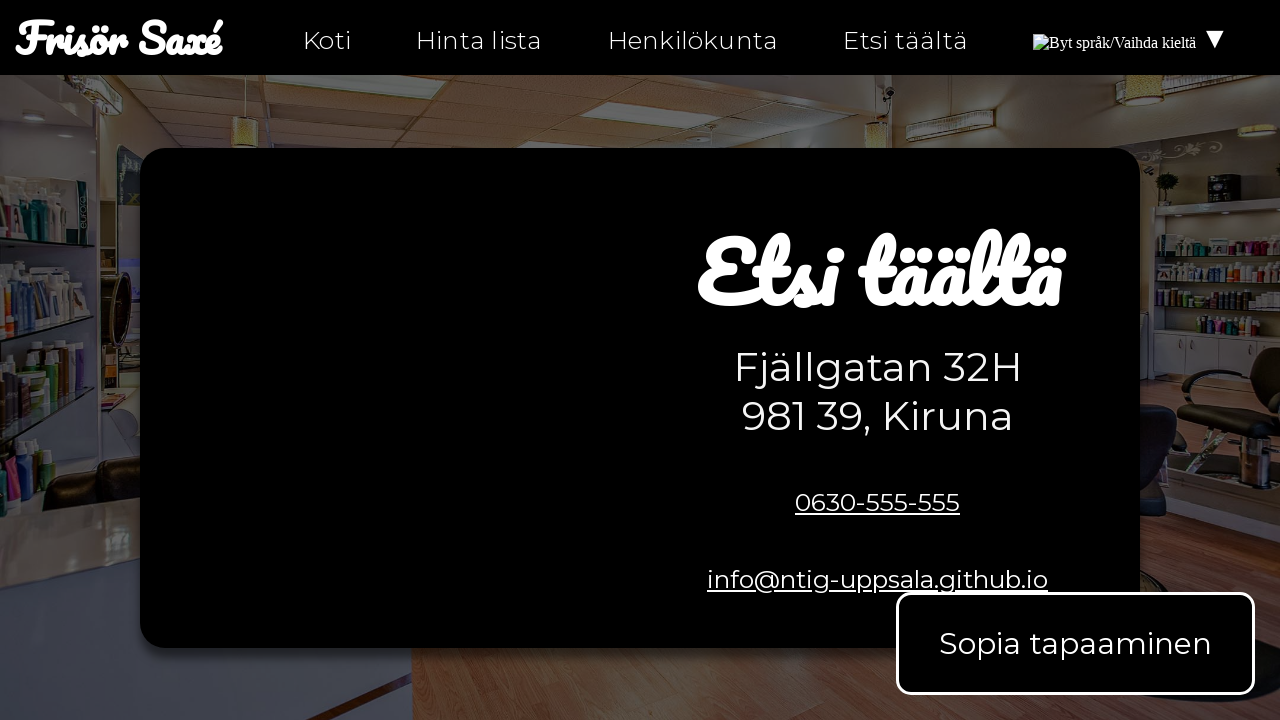

Verified 'Kartta meille' (map to us) text appears on hitta-hit-fi.html
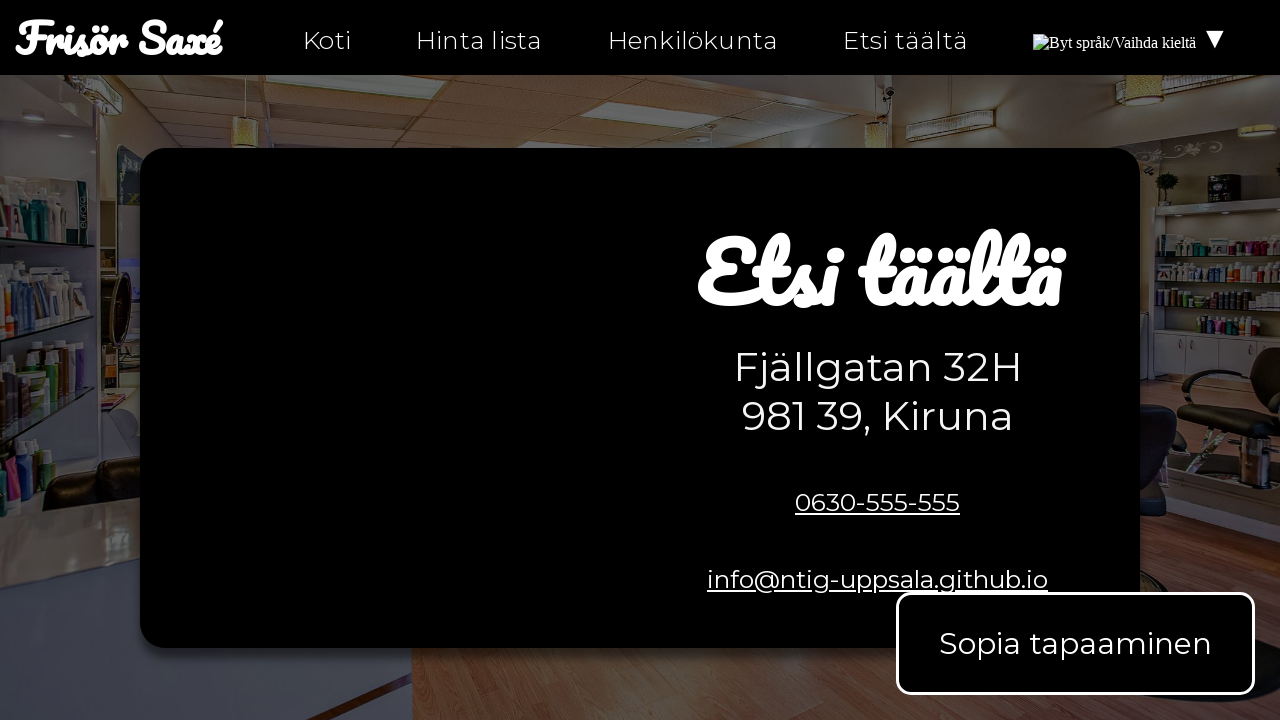

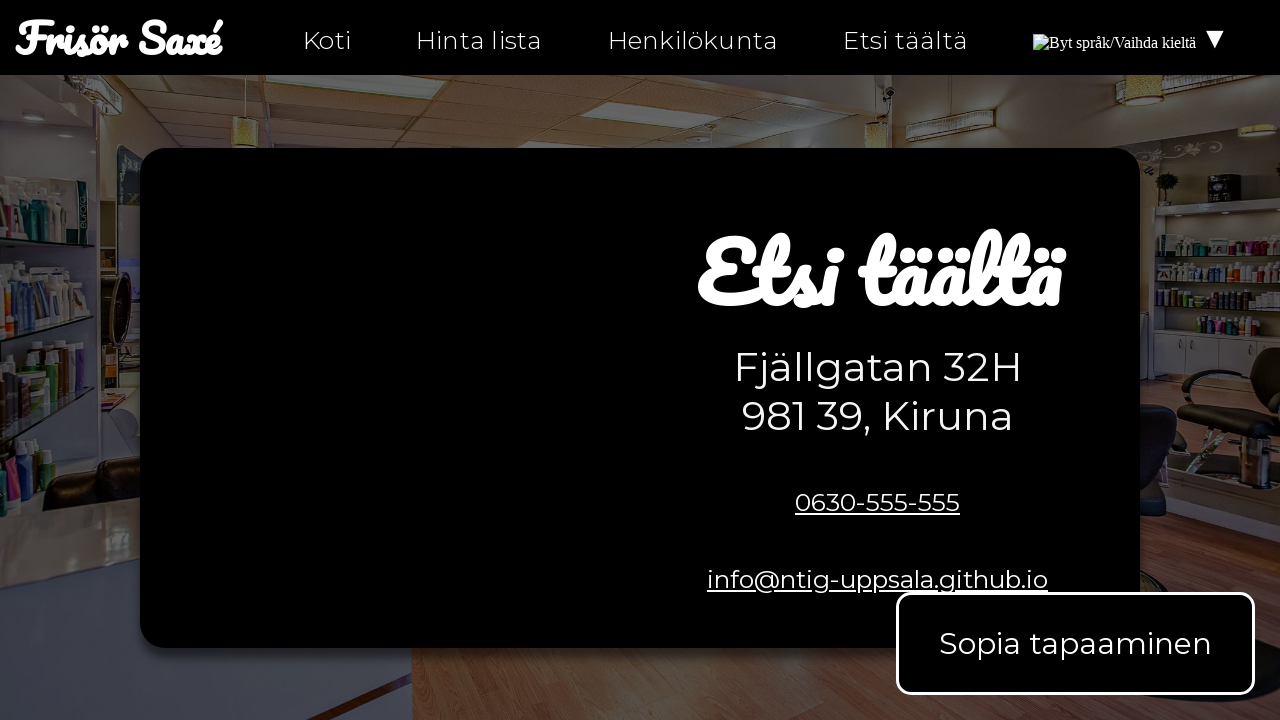